Tests browser navigation by clicking a header link, navigating back, and then navigating forward to verify the browser history navigation functionality.

Starting URL: https://www.homecredit.co.in/en

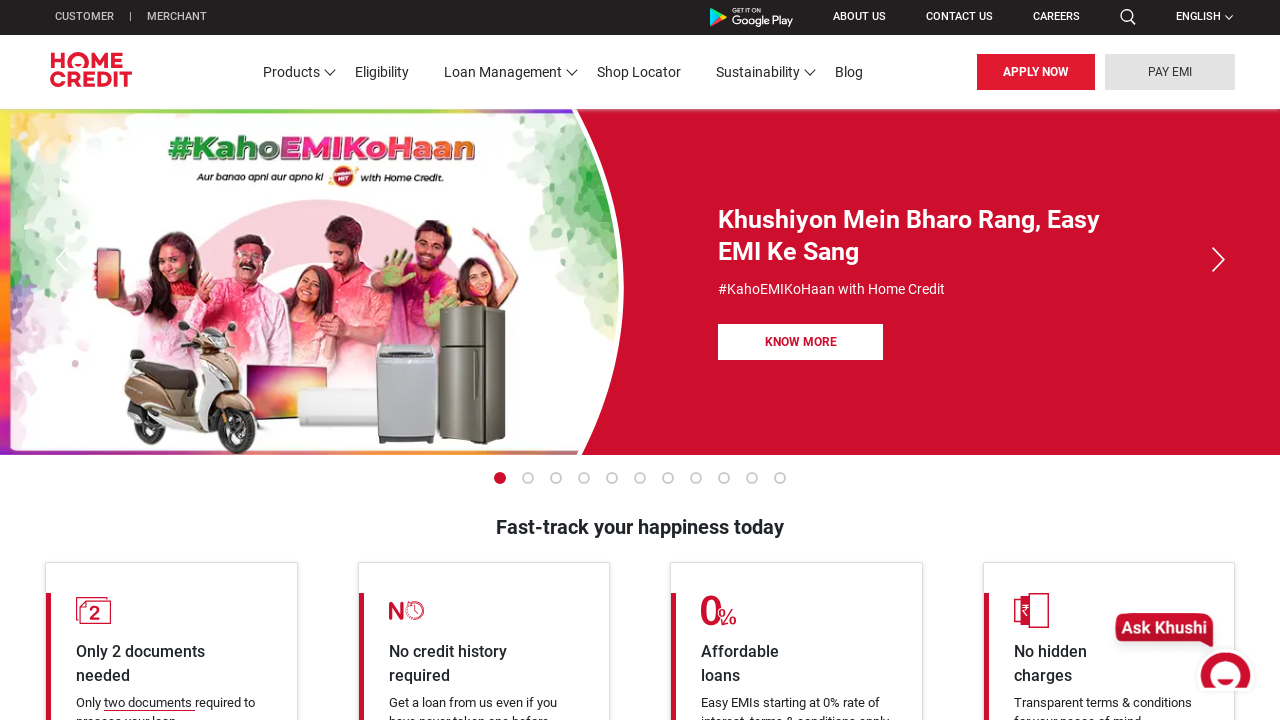

Clicked first navigation link in header at (1036, 72) on xpath=/html/body/header/div[2]/div/div/div[3]/ul/li[1]/a
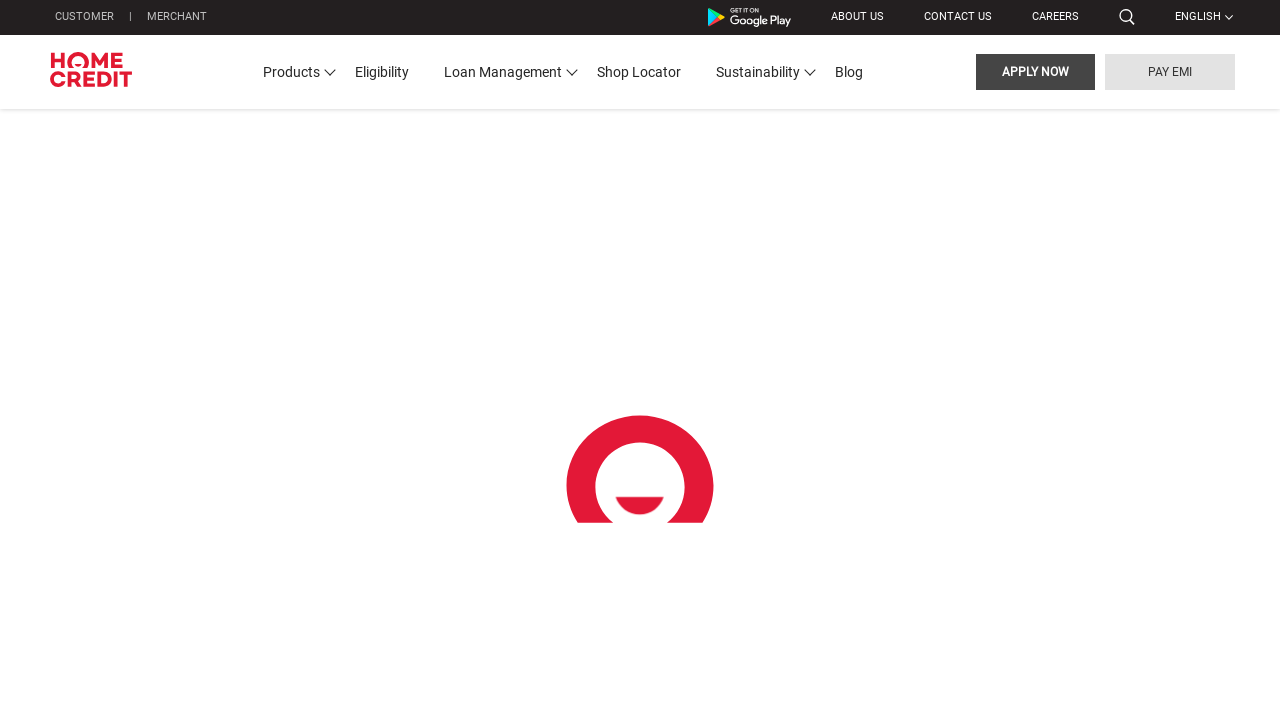

Waited for page load after clicking header link
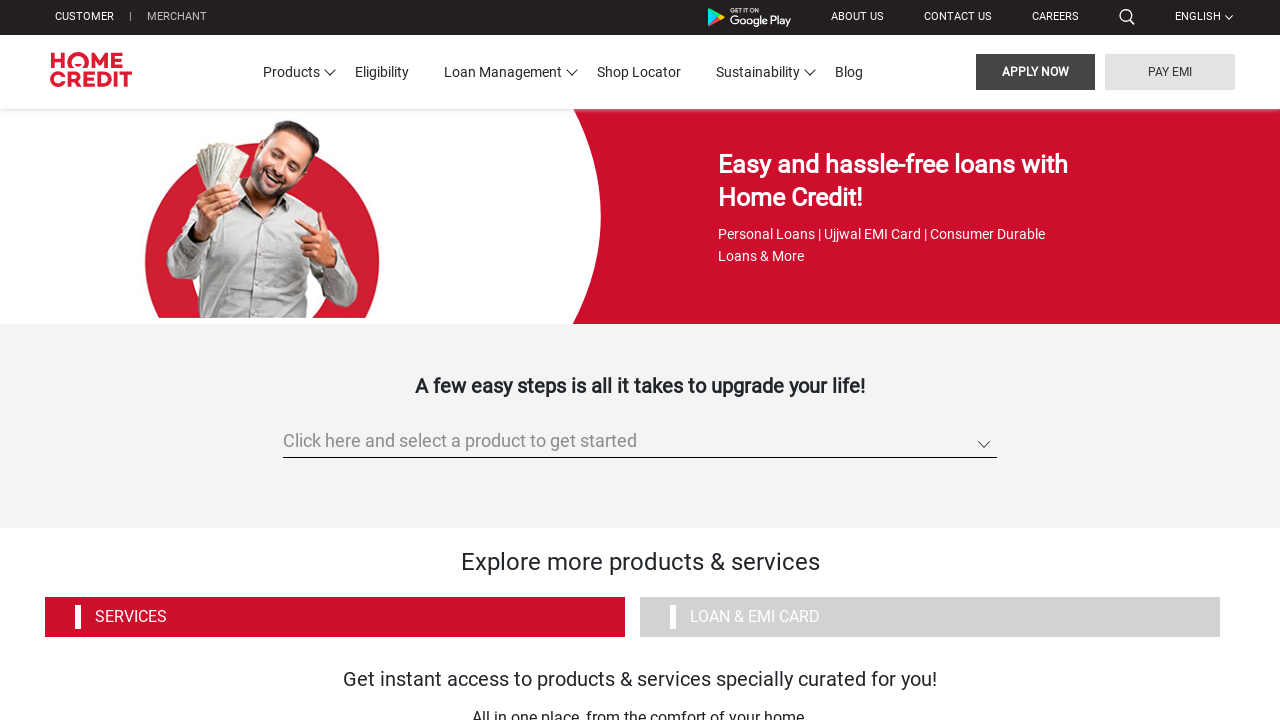

Navigated back to previous page in browser history
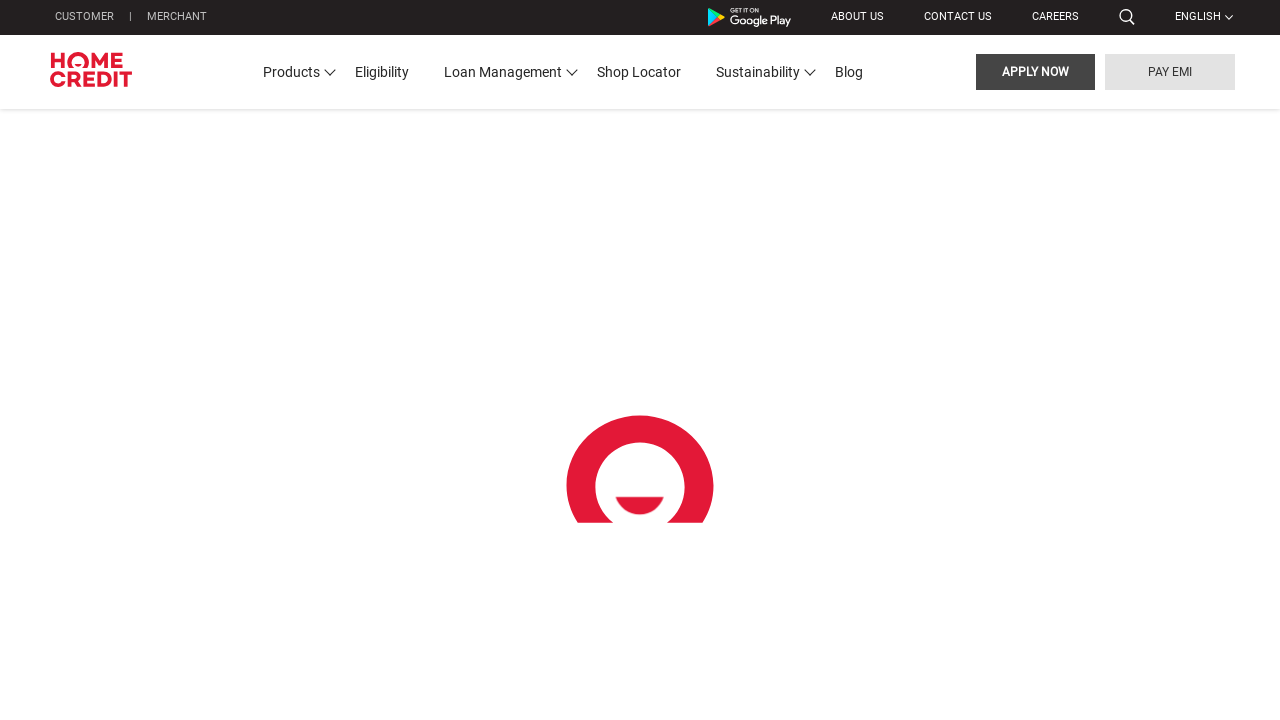

Waited for page load after navigating back
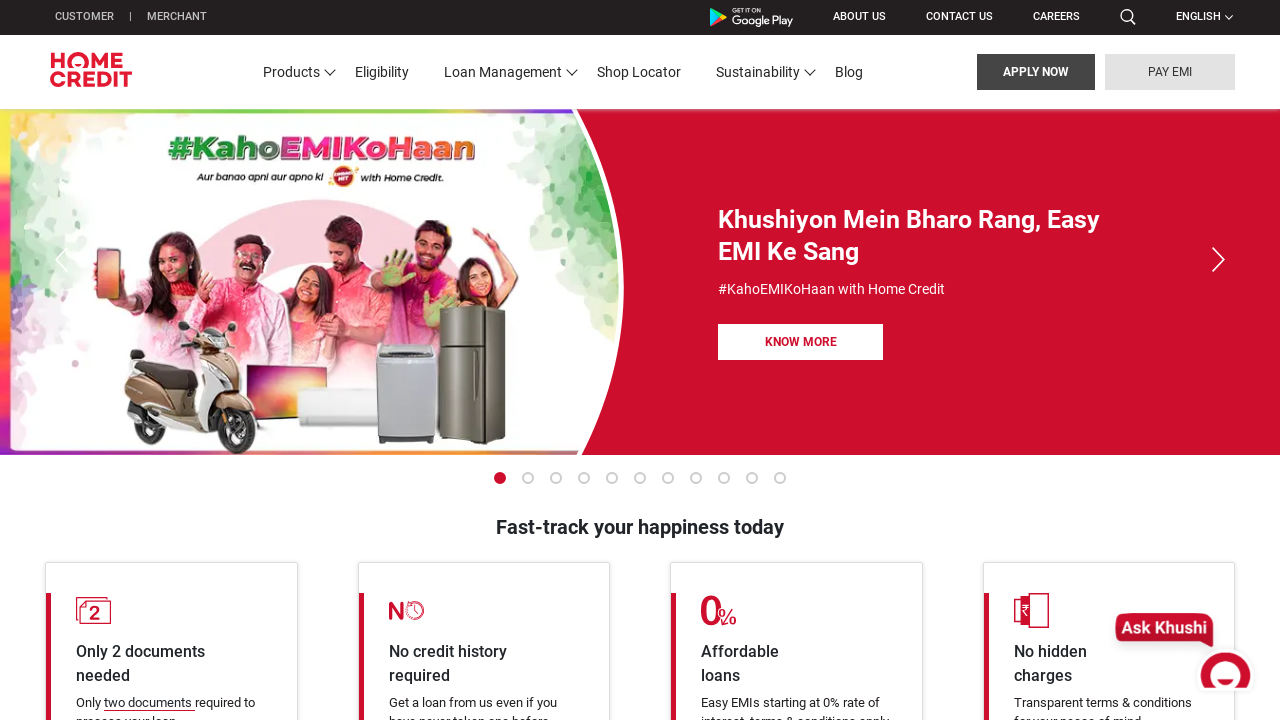

Navigated forward to page in browser history
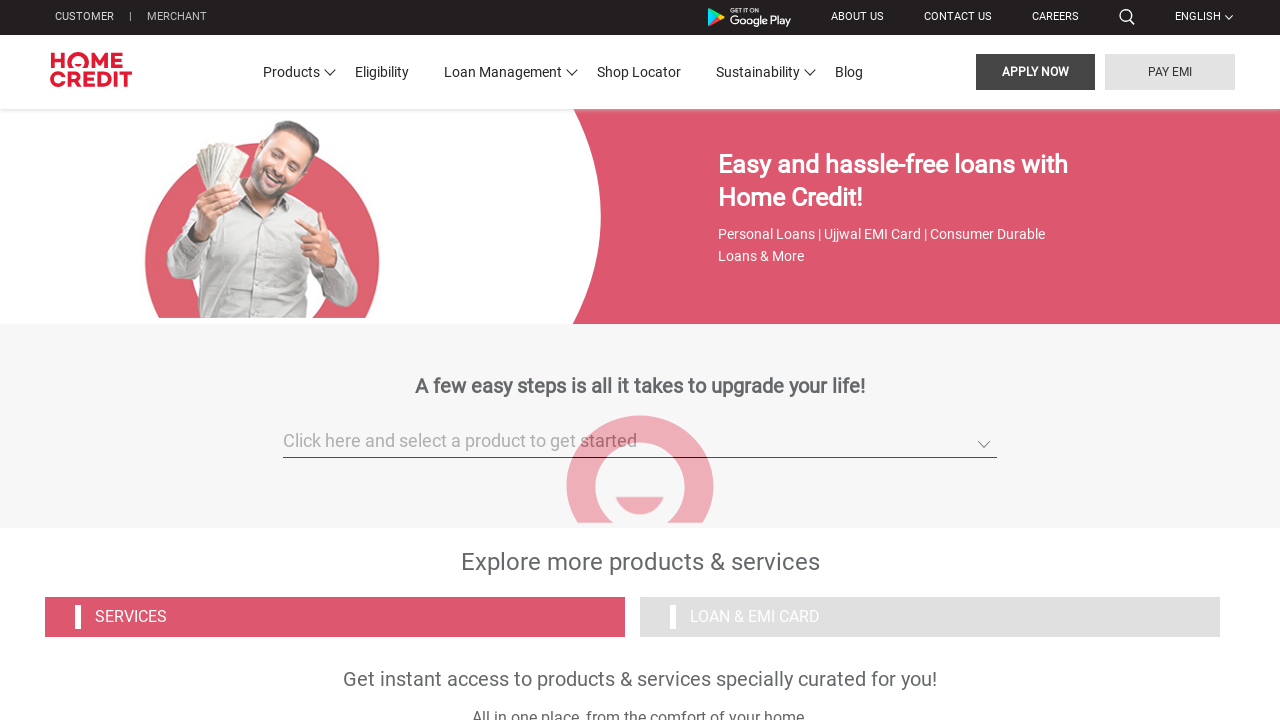

Waited for page load after navigating forward
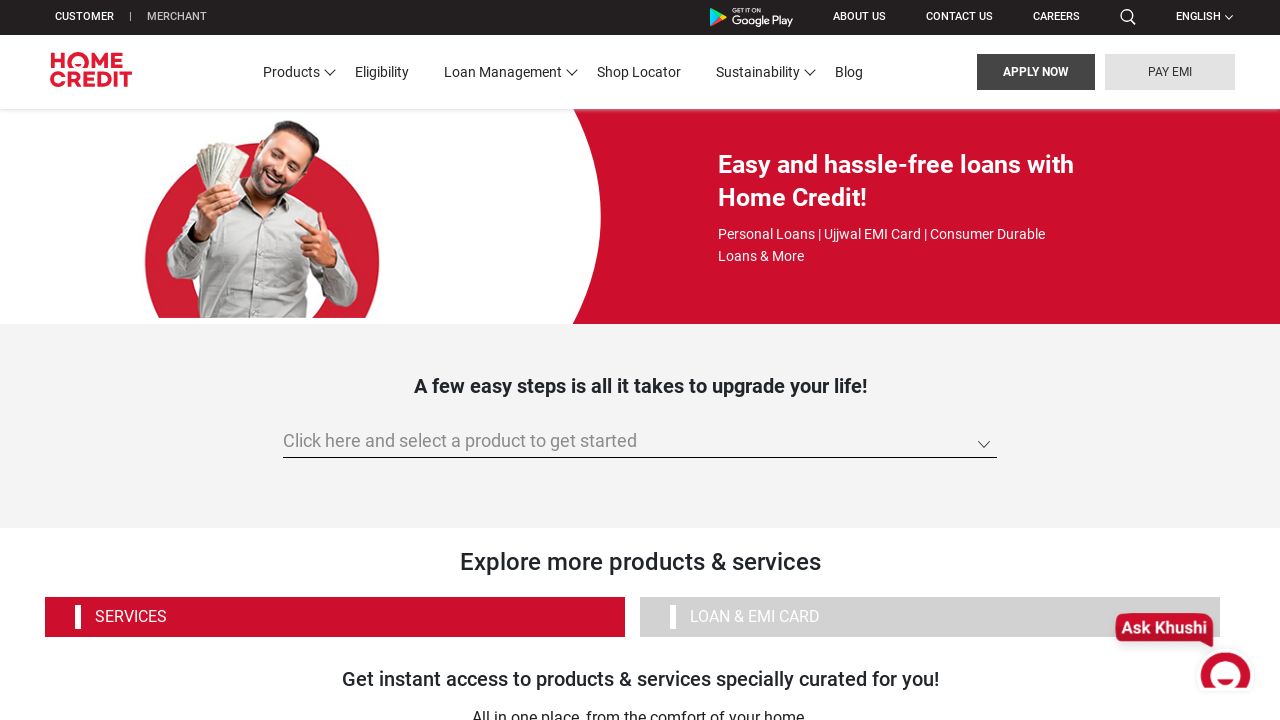

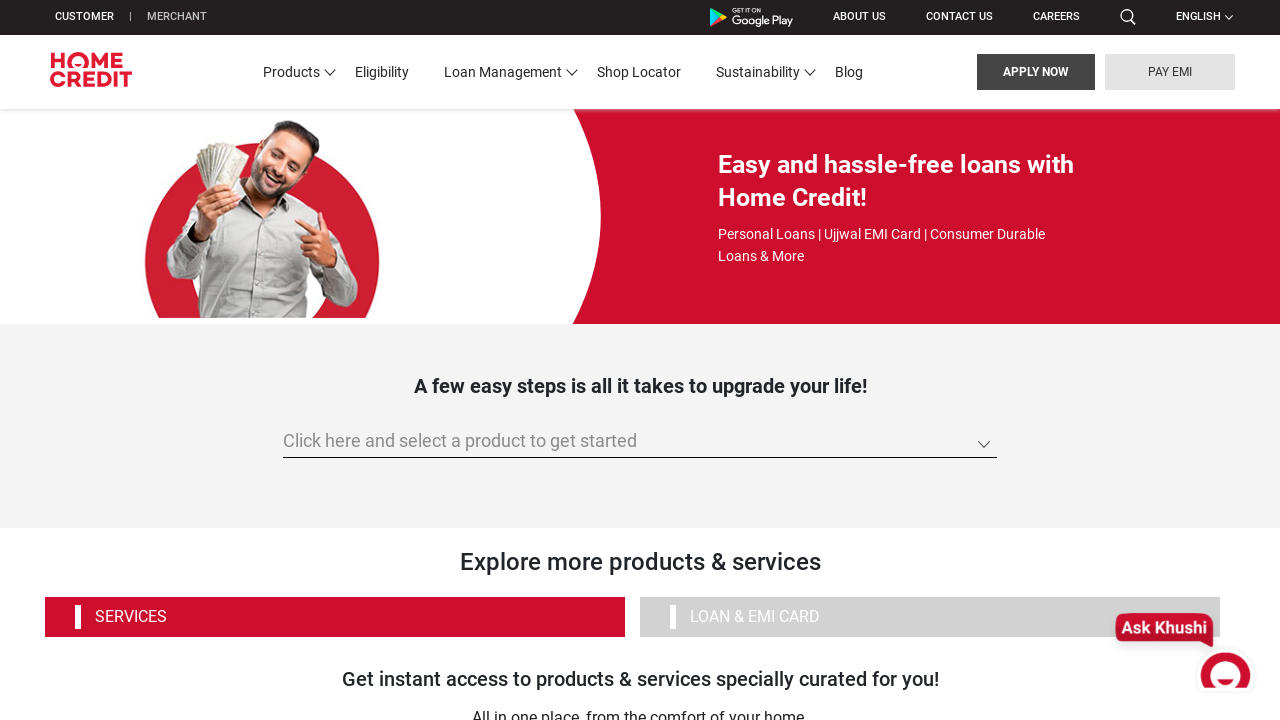